Tests modal functionality by clicking a button to open a modal dialog and then clicking the close button to dismiss it

Starting URL: https://formy-project.herokuapp.com/modal

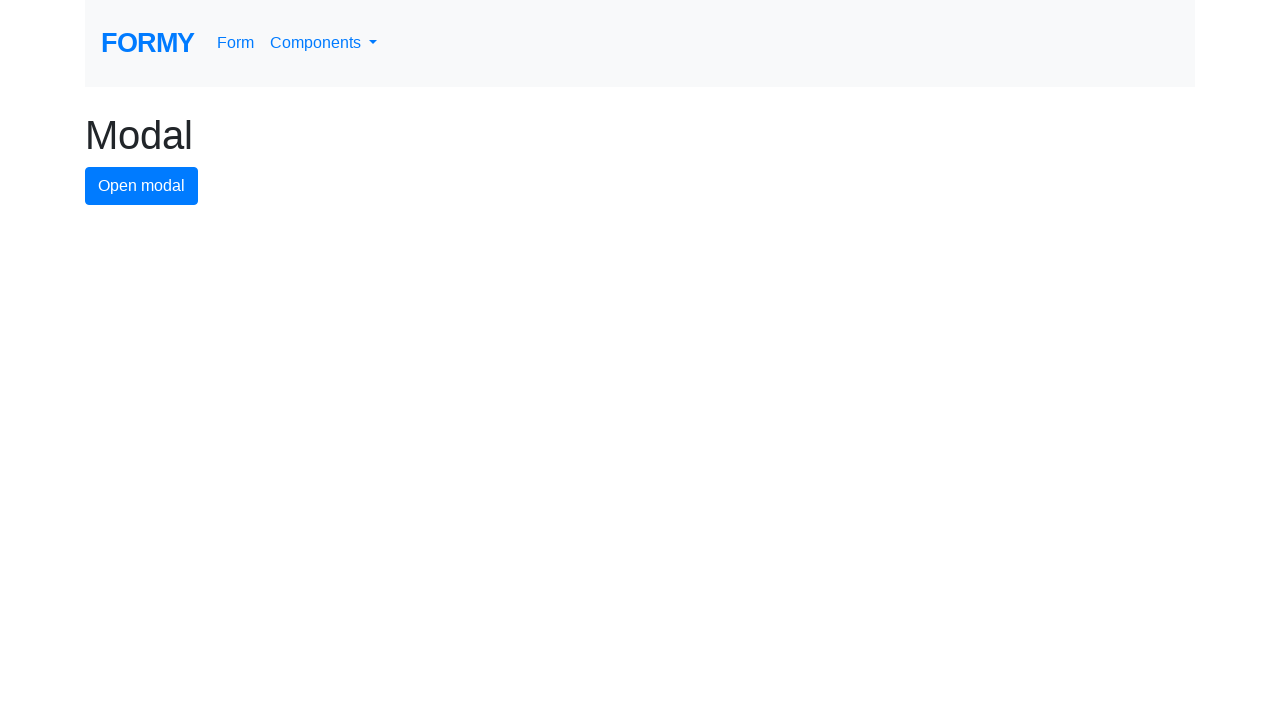

Clicked modal button to open the modal dialog at (142, 186) on #modal-button
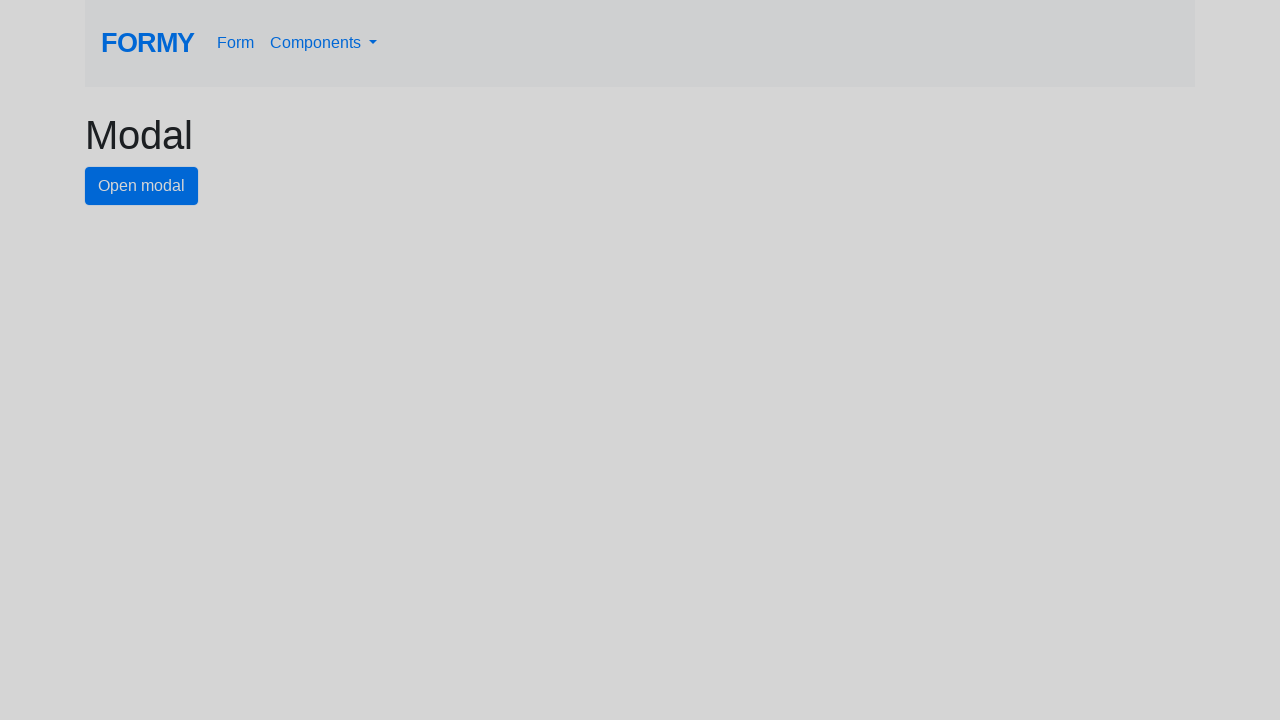

Waited for close button to become visible
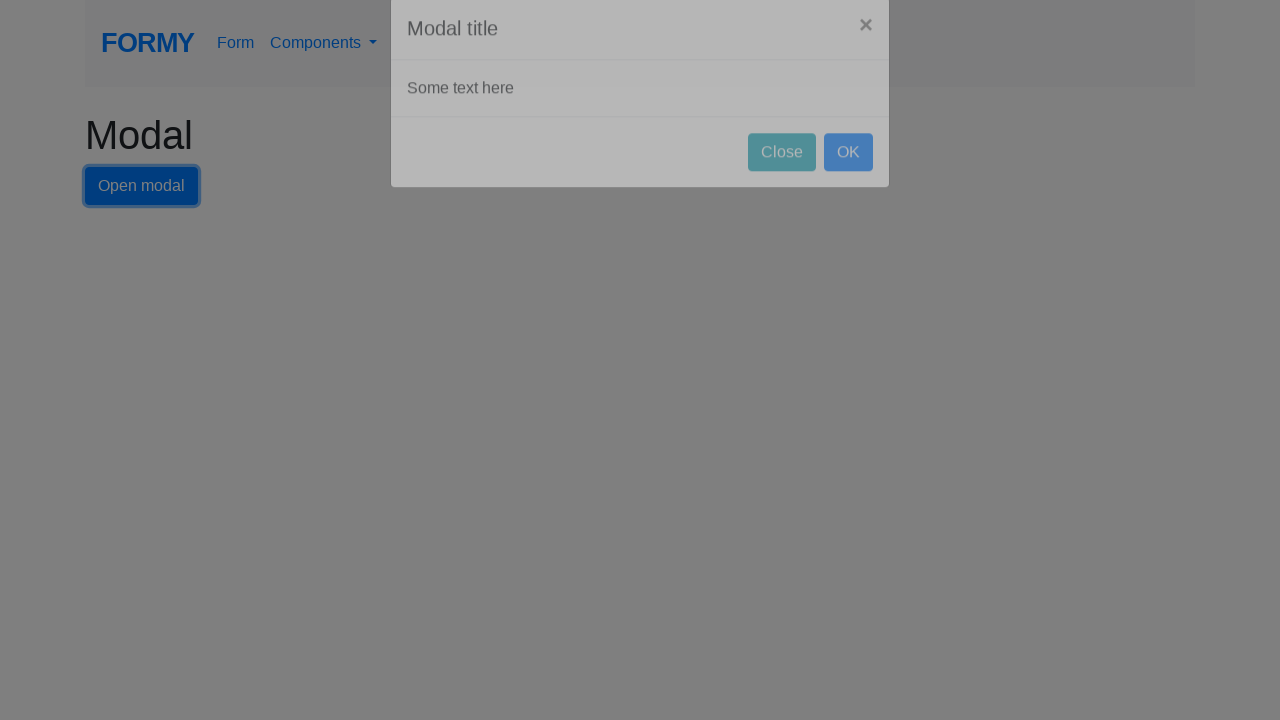

Executed JavaScript to click the close button and dismiss the modal
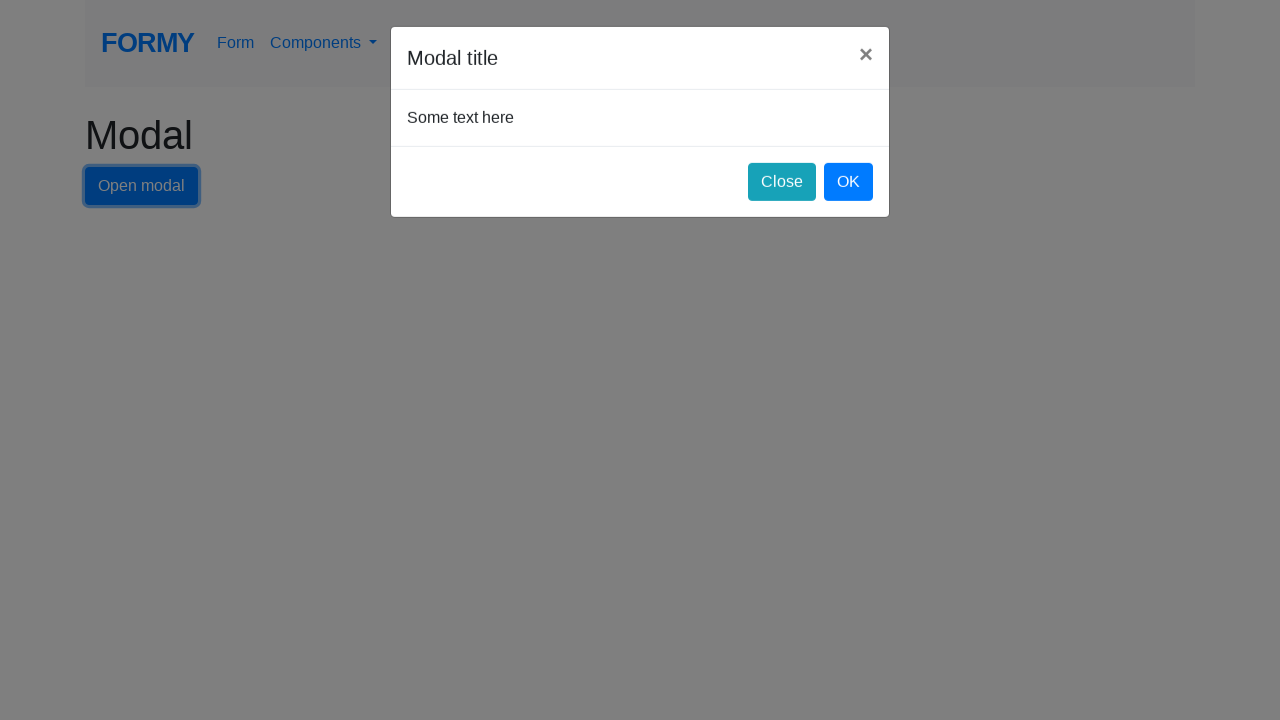

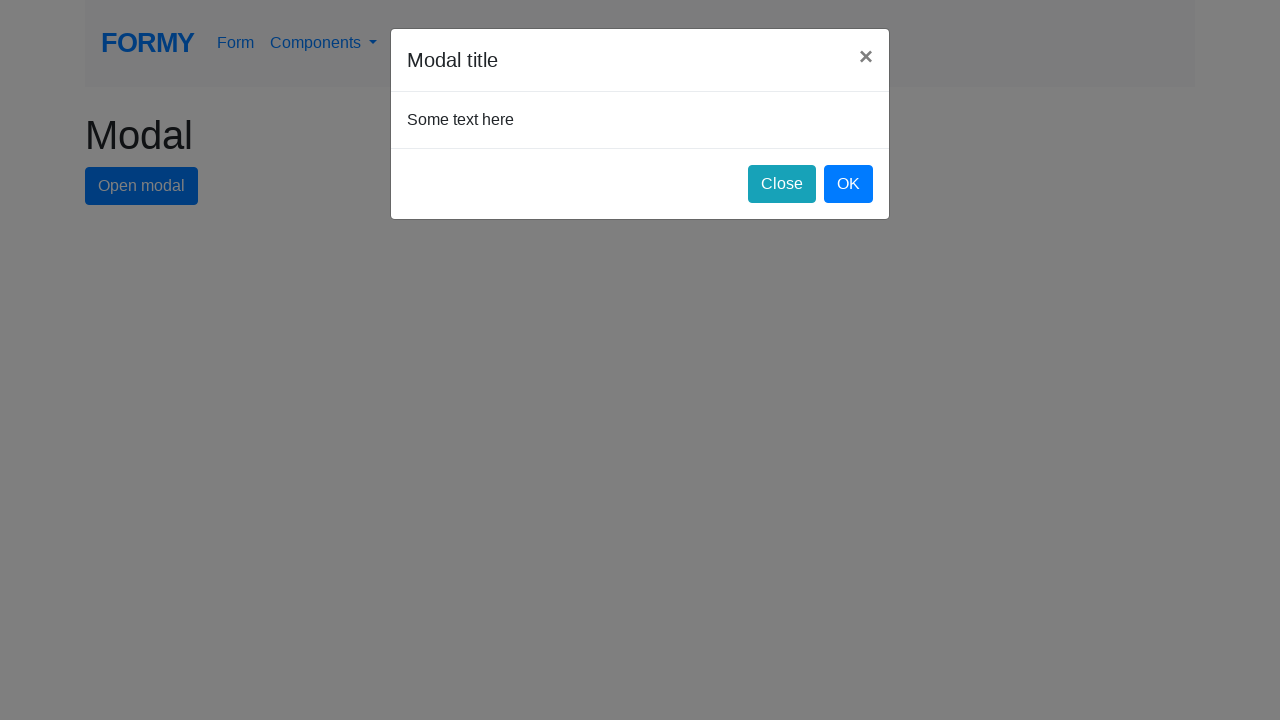